Tests dragging an element by a specific offset

Starting URL: https://demoqa.com/dragabble

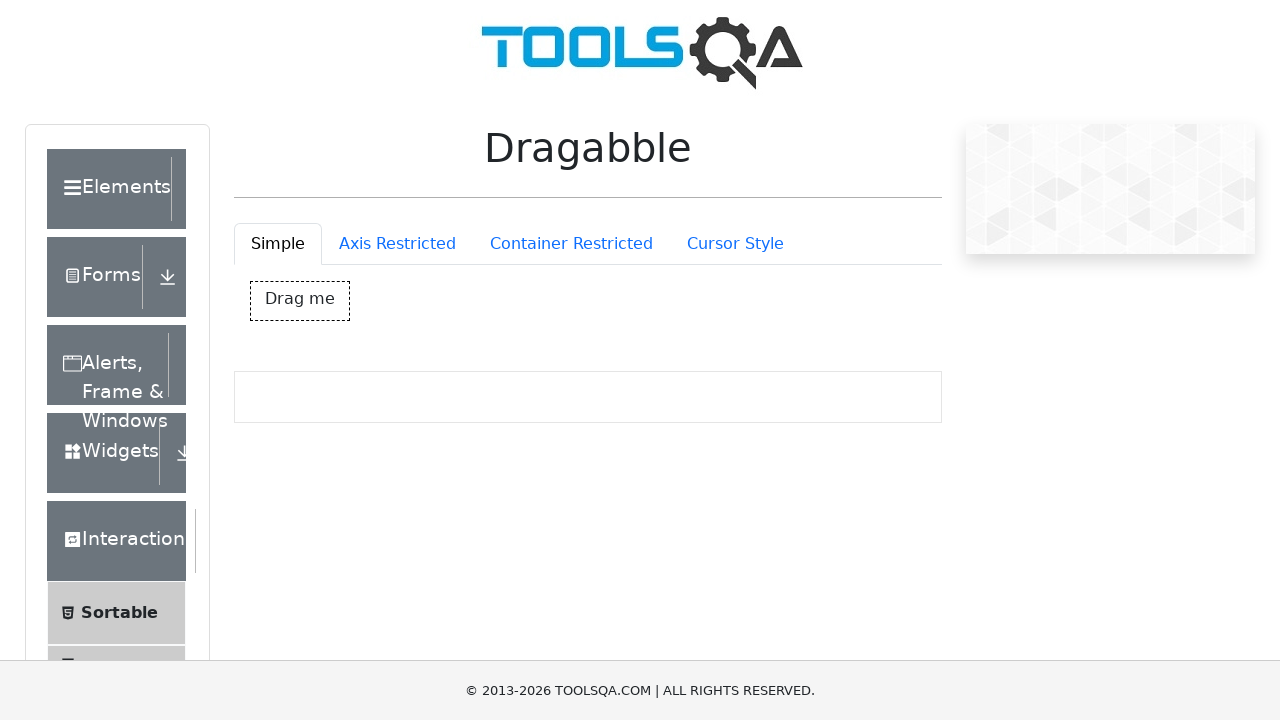

Navigated to https://demoqa.com/dragabble
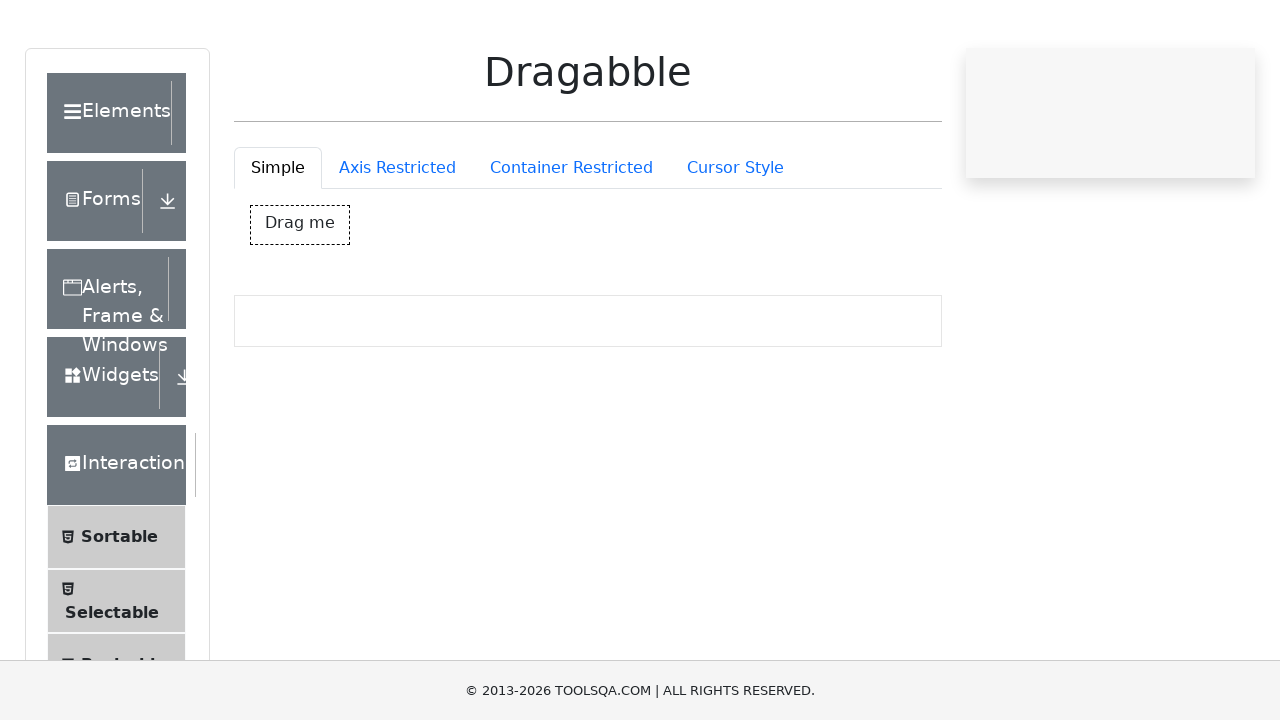

Draggable element #dragBox is visible and ready
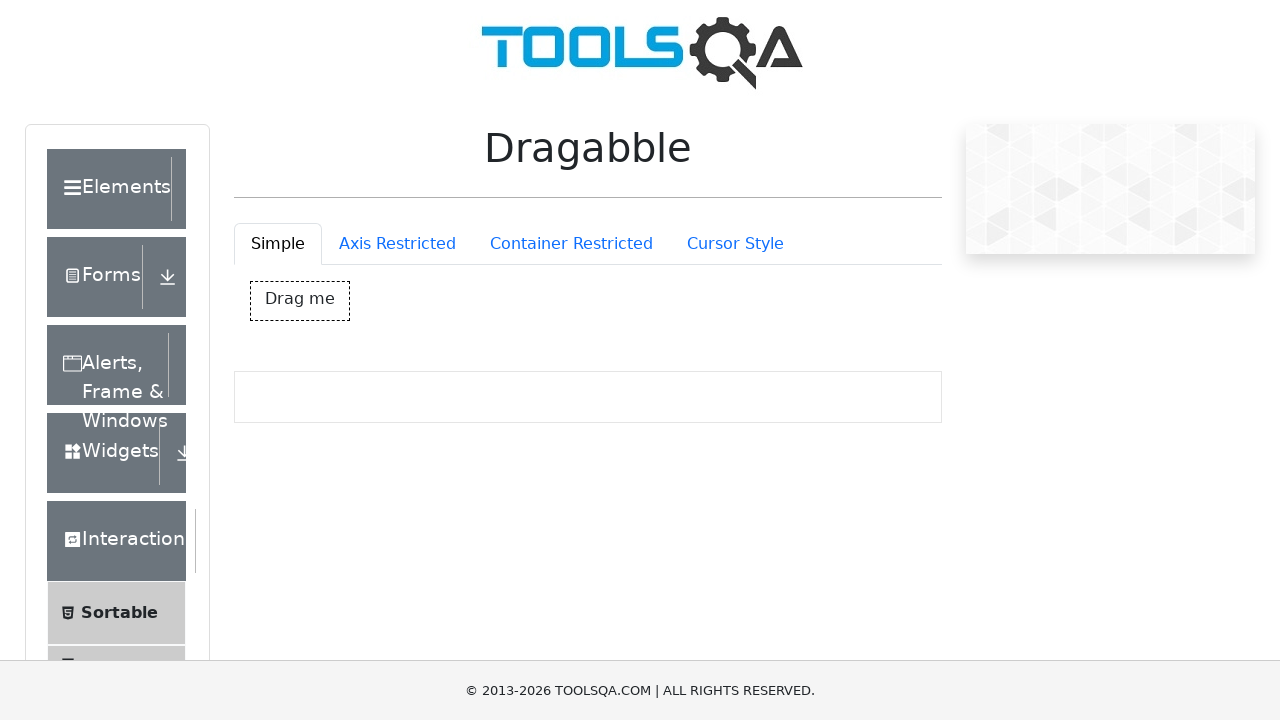

Retrieved bounding box of draggable element
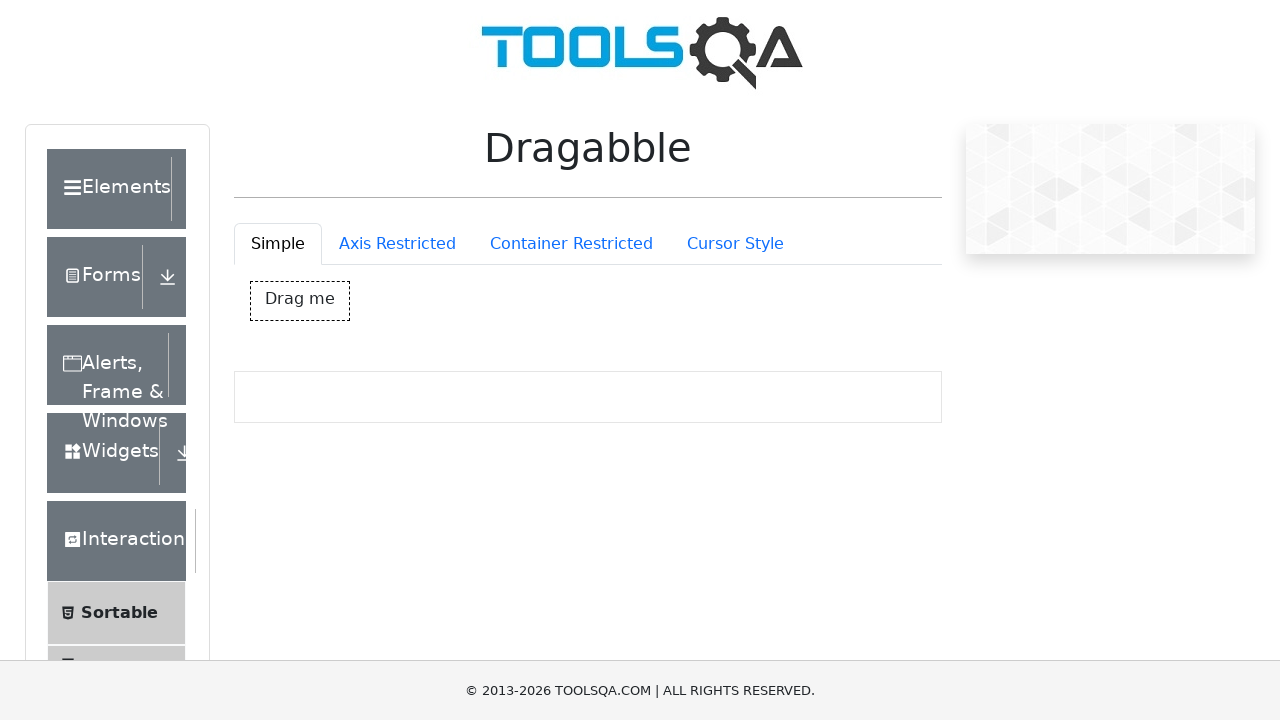

Moved mouse to center of draggable element at (300, 301)
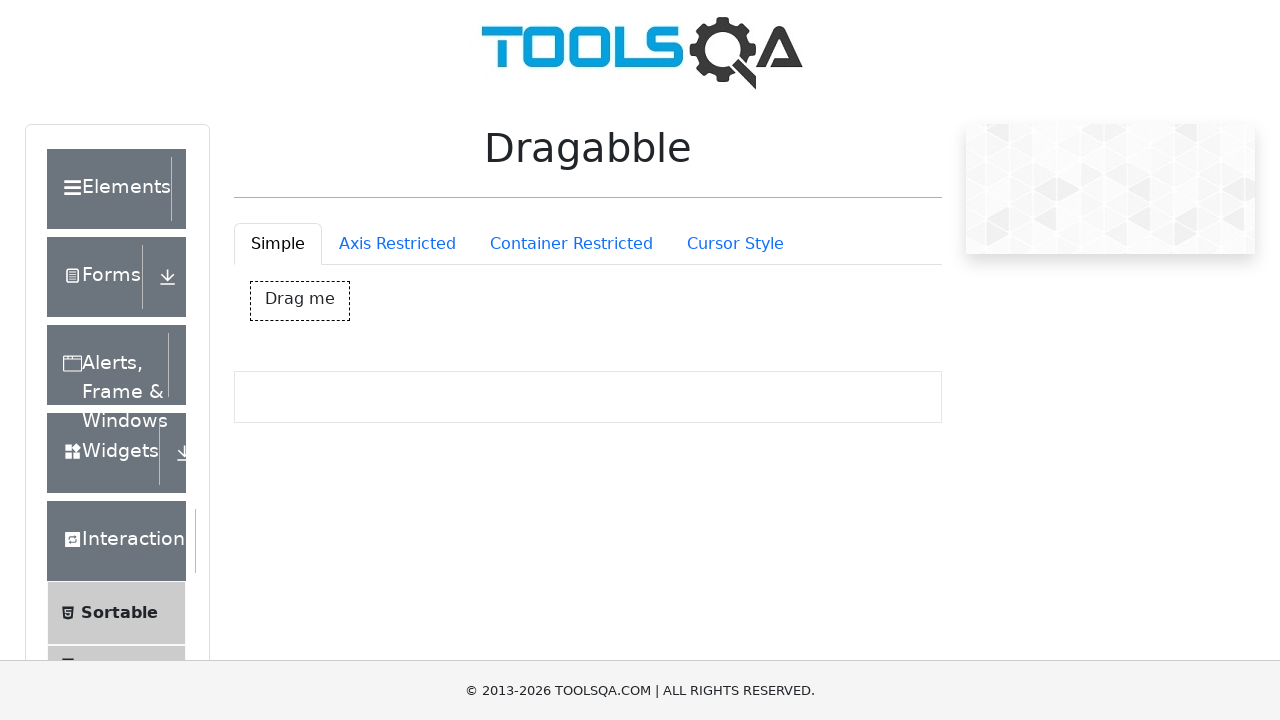

Mouse button pressed down at element center at (300, 301)
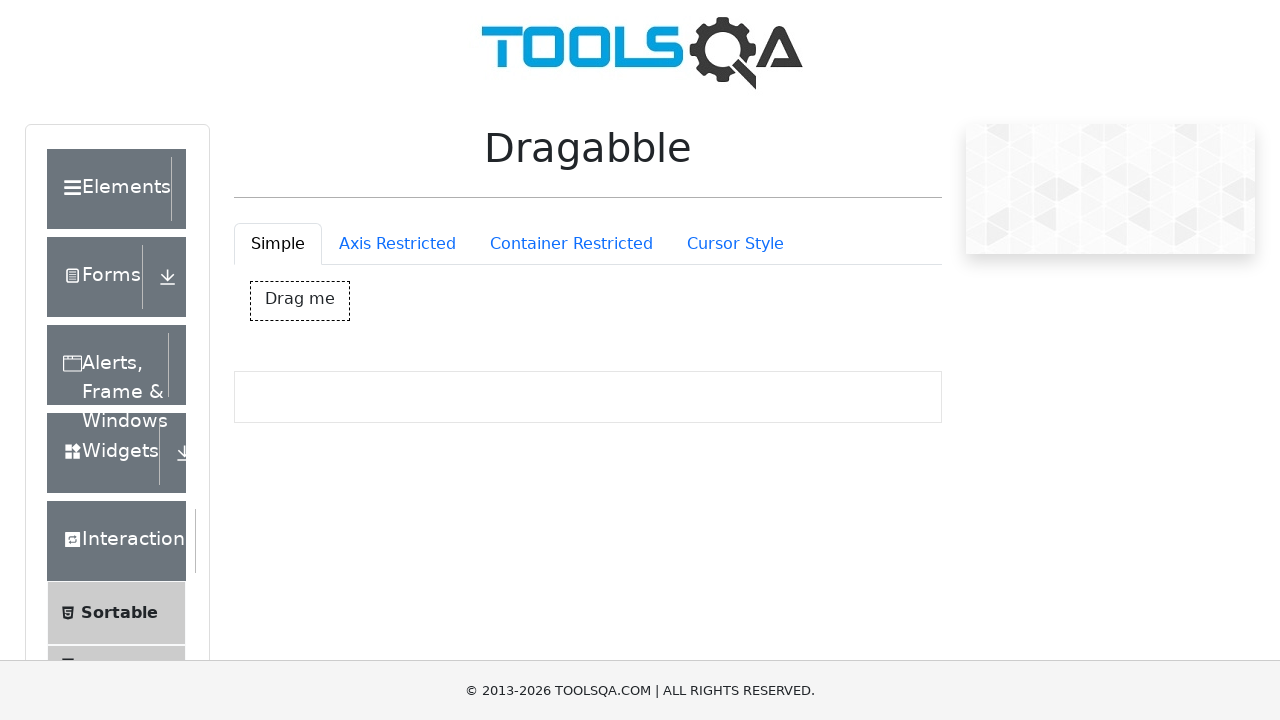

Moved mouse to offset position (150px right, 150px down) at (400, 431)
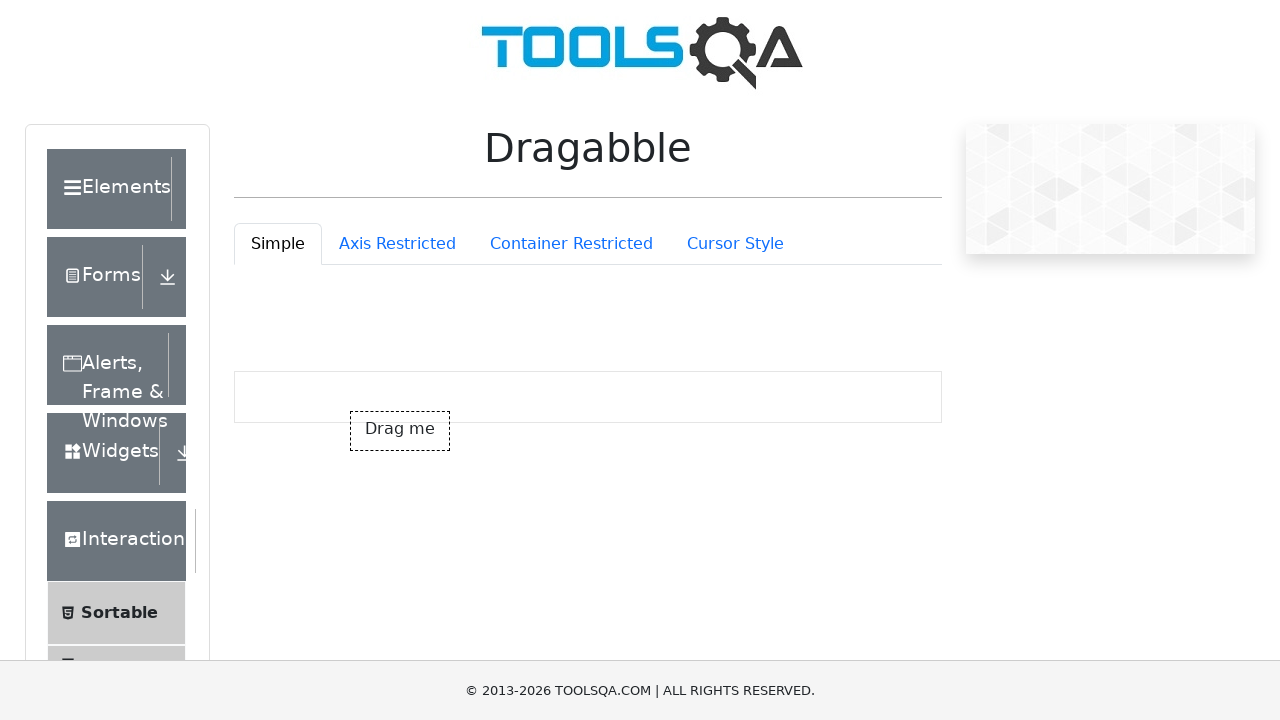

Mouse button released, drag and drop completed at (400, 431)
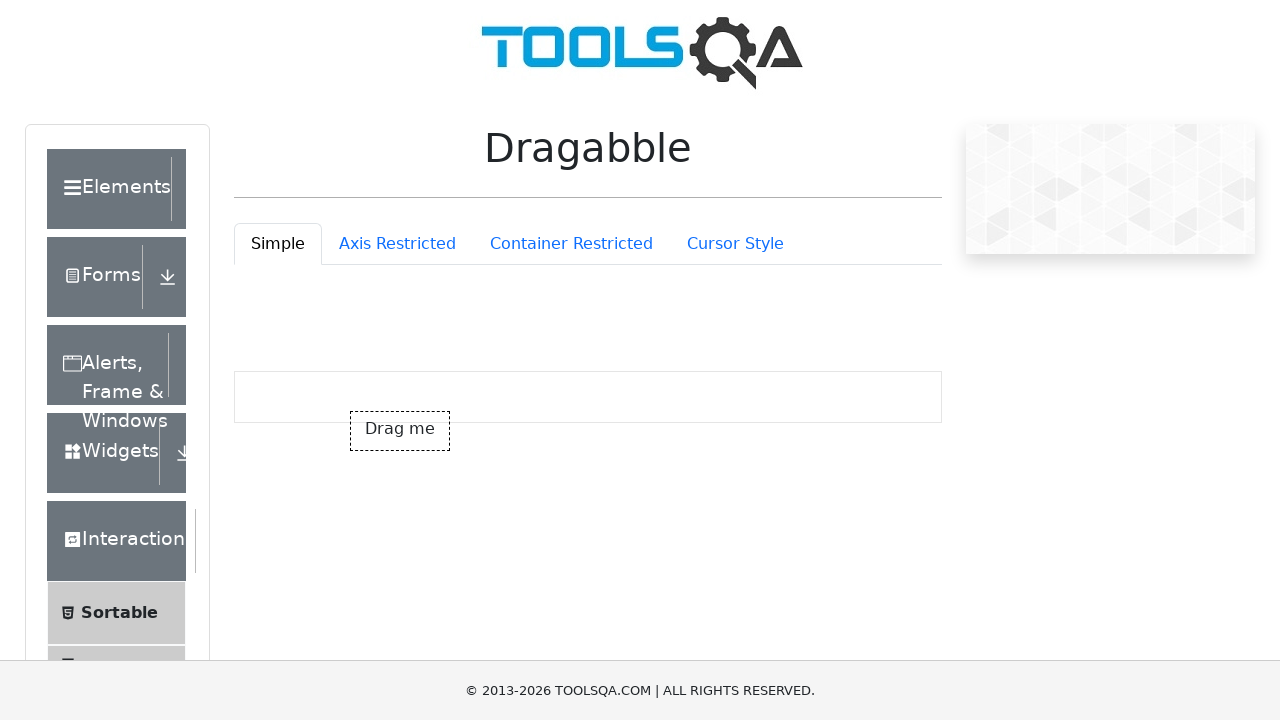

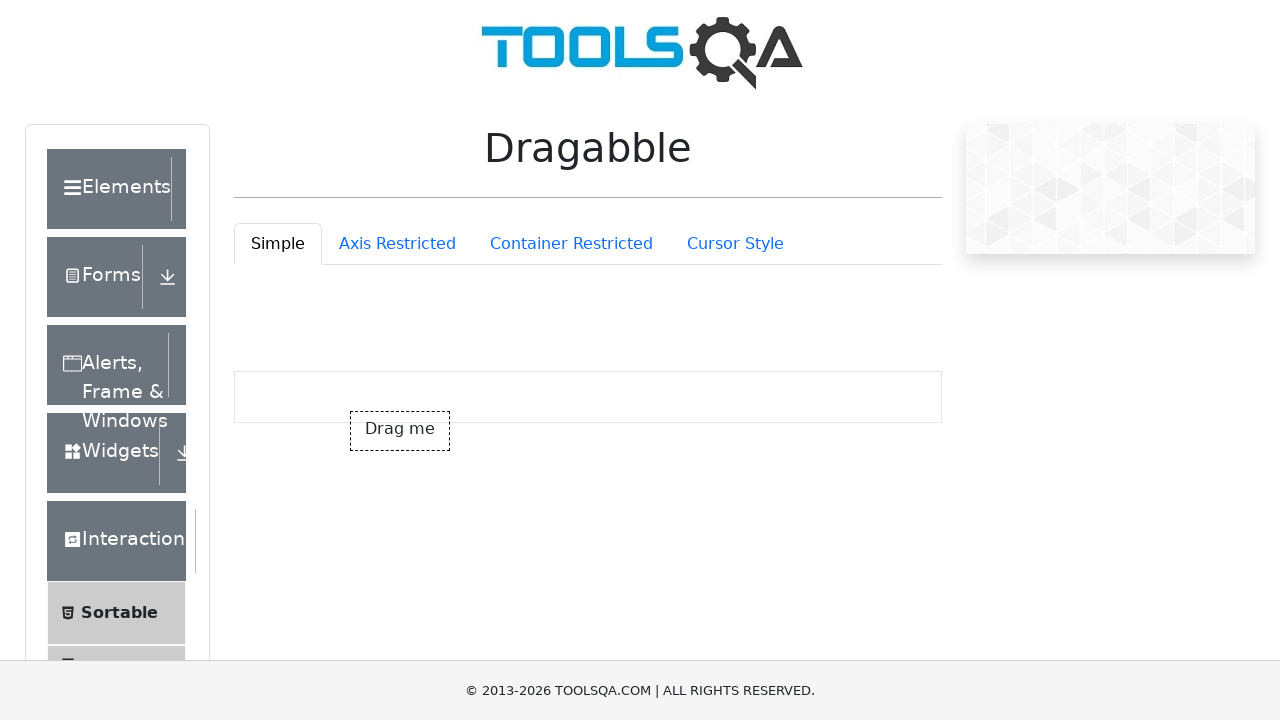